Tests right-click context menu functionality by right-clicking an element, hovering over a menu item, and clicking it

Starting URL: http://swisnl.github.io/jQuery-contextMenu/demo.html

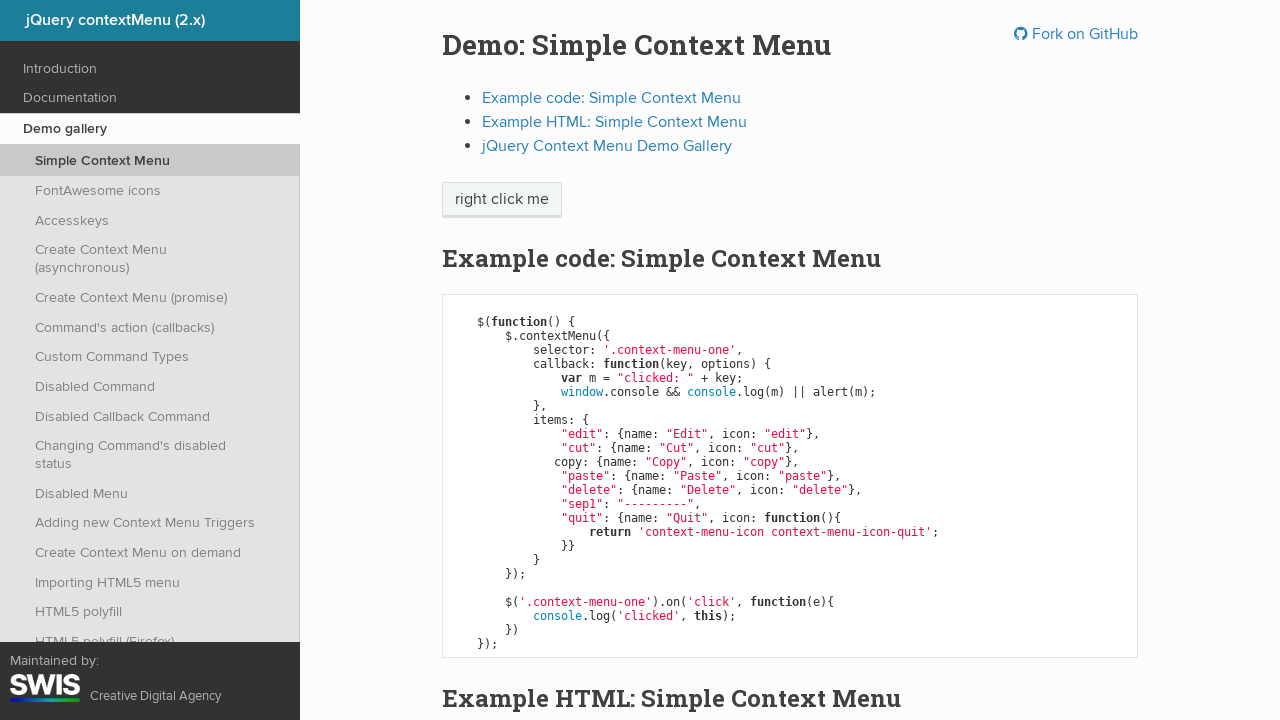

Right-clicked on 'right click me' element to open context menu at (502, 200) on //span[text()='right click me']
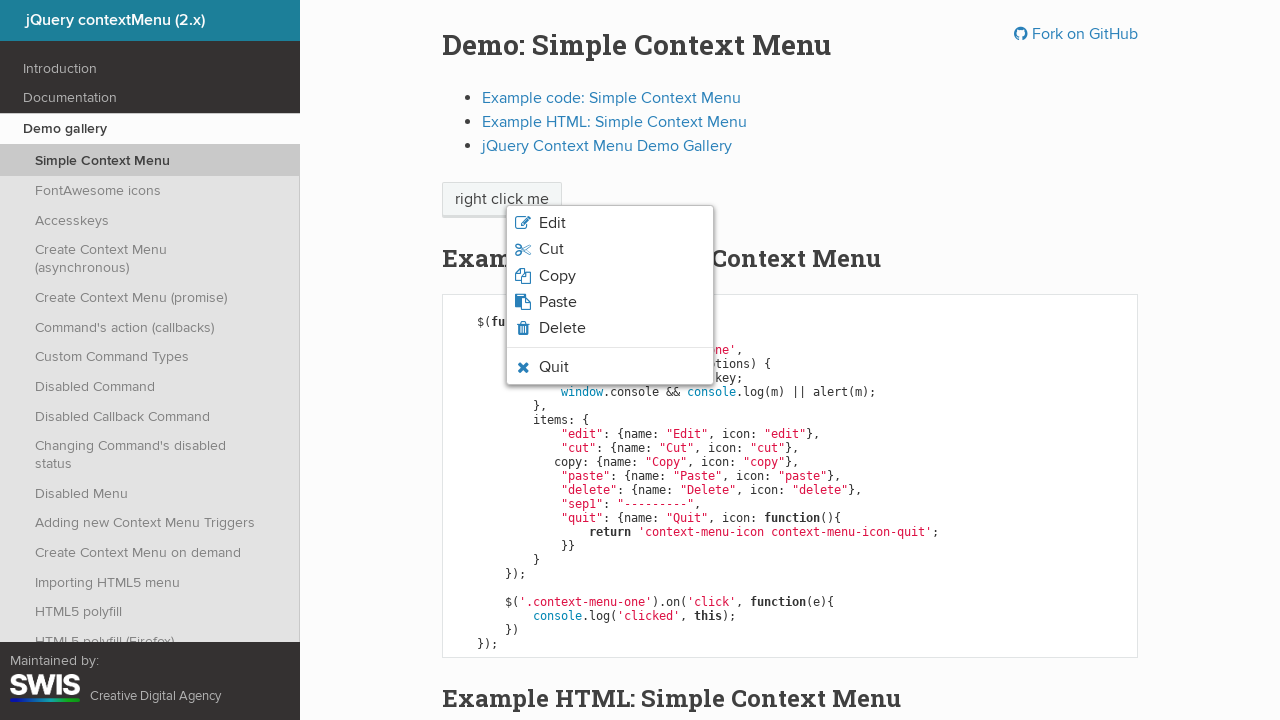

Hovered over 'Quit' menu item at (554, 367) on xpath=//span[text()='Quit']
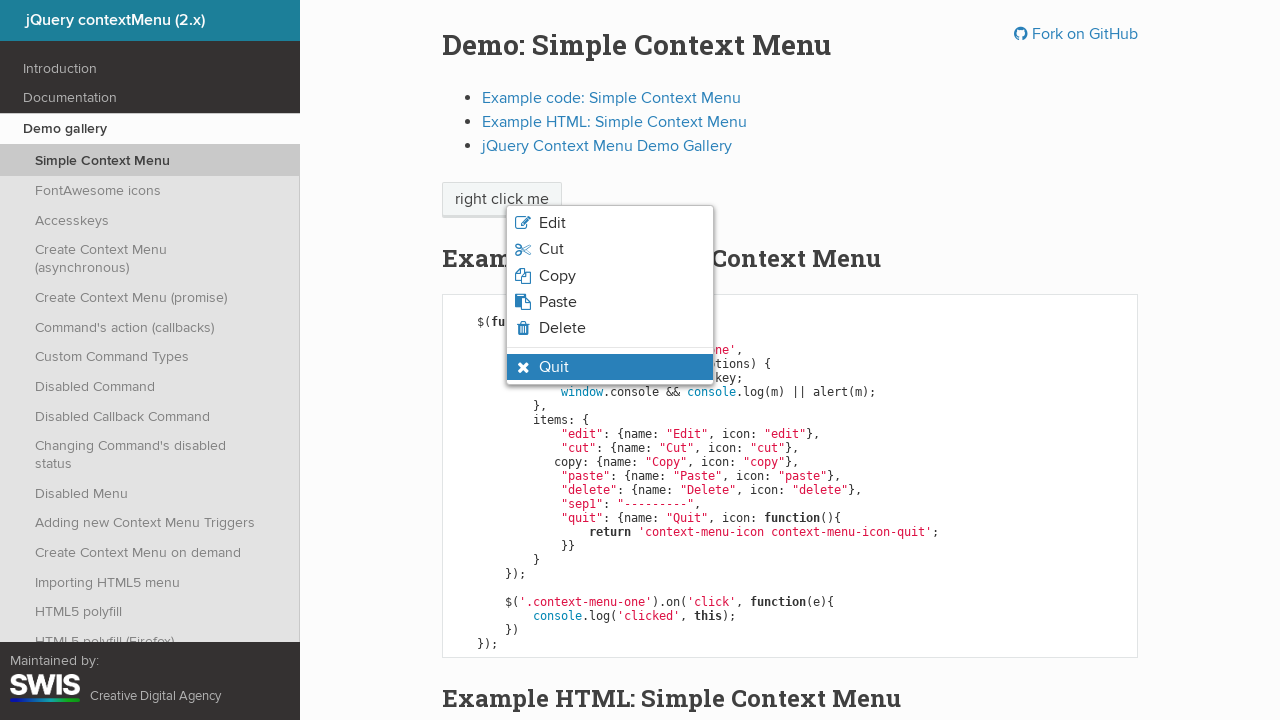

Clicked on 'Quit' menu option at (554, 367) on xpath=//span[text()='Quit']
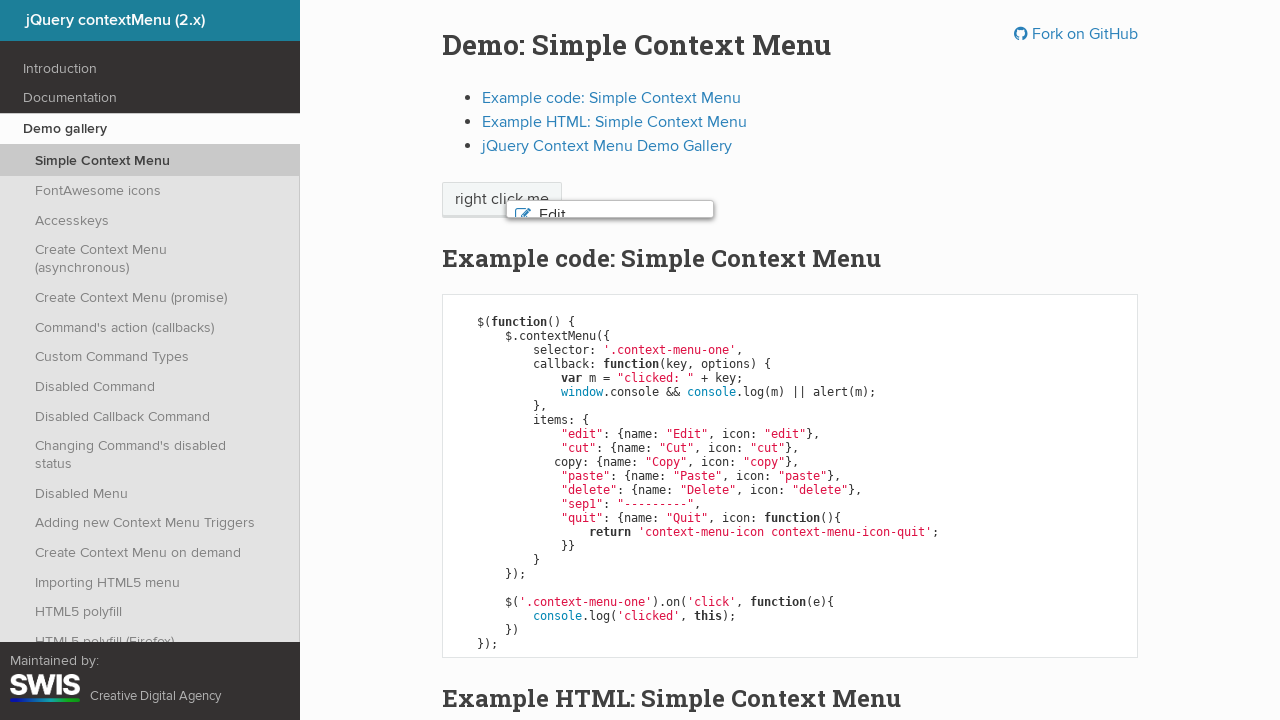

Alert dialog accepted
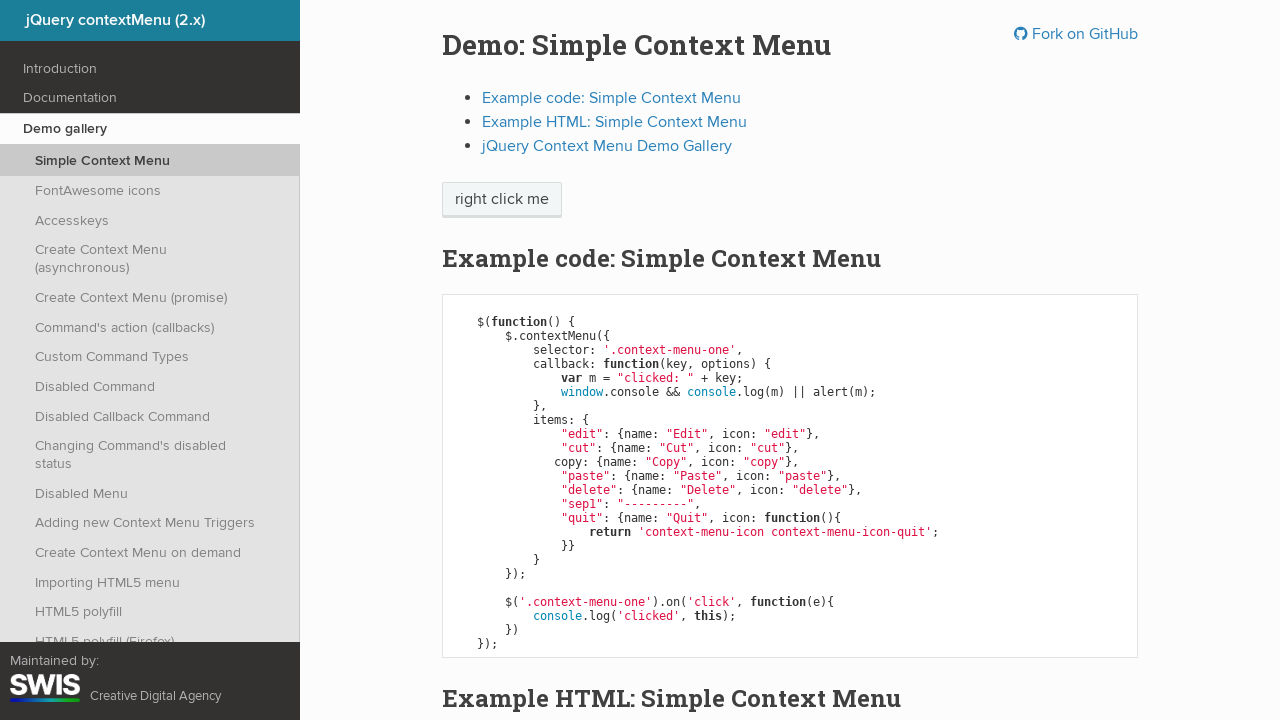

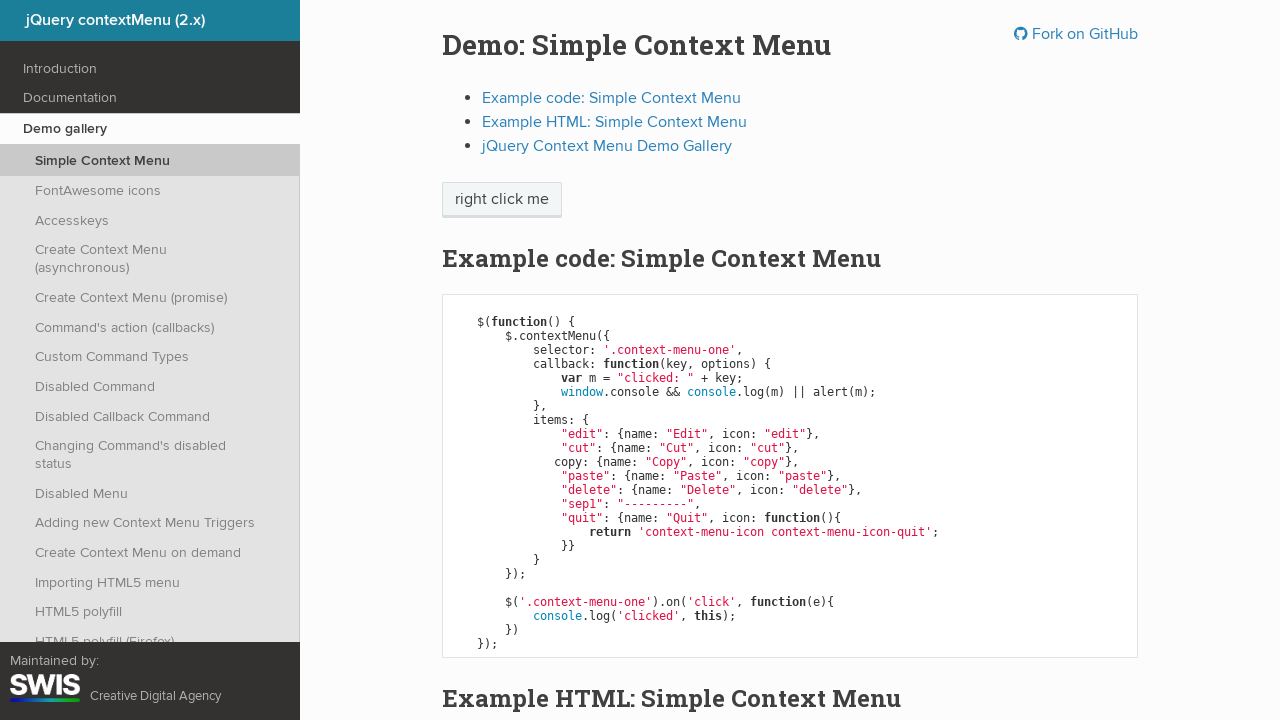